Tests that edits are saved when the edit input loses focus (blur event)

Starting URL: https://demo.playwright.dev/todomvc

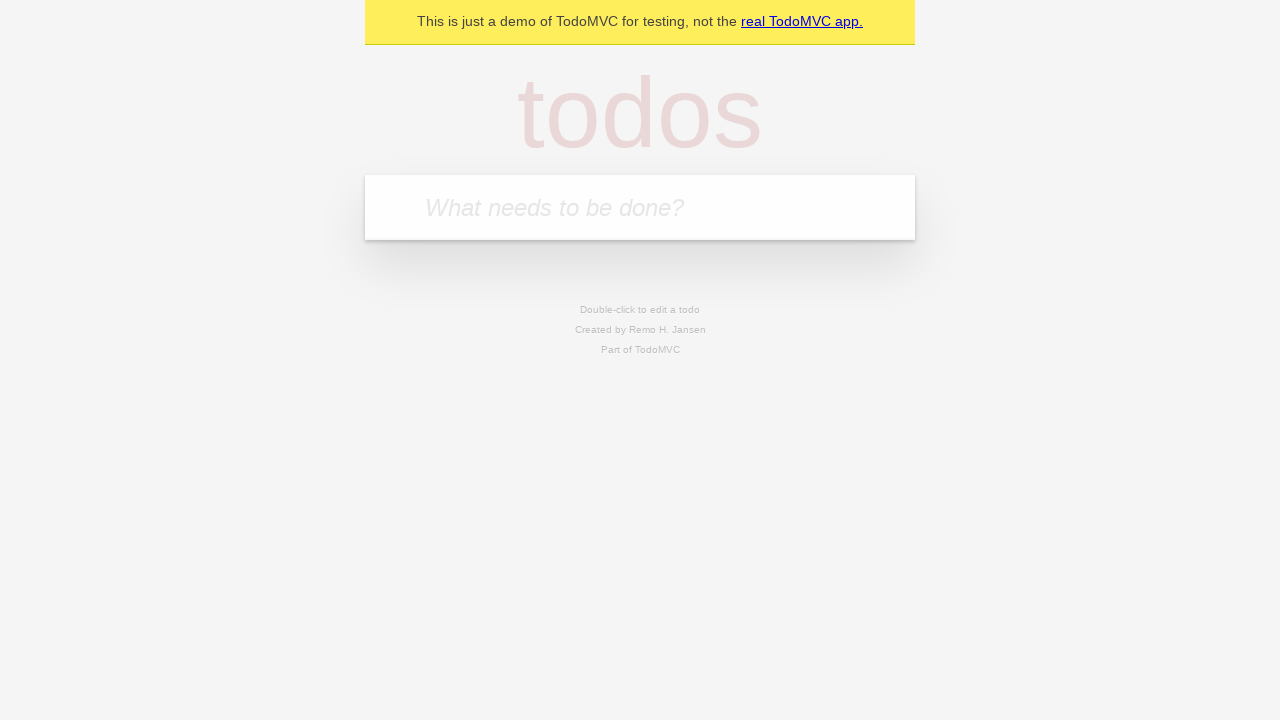

Filled new todo input with 'buy some cheese' on internal:attr=[placeholder="What needs to be done?"i]
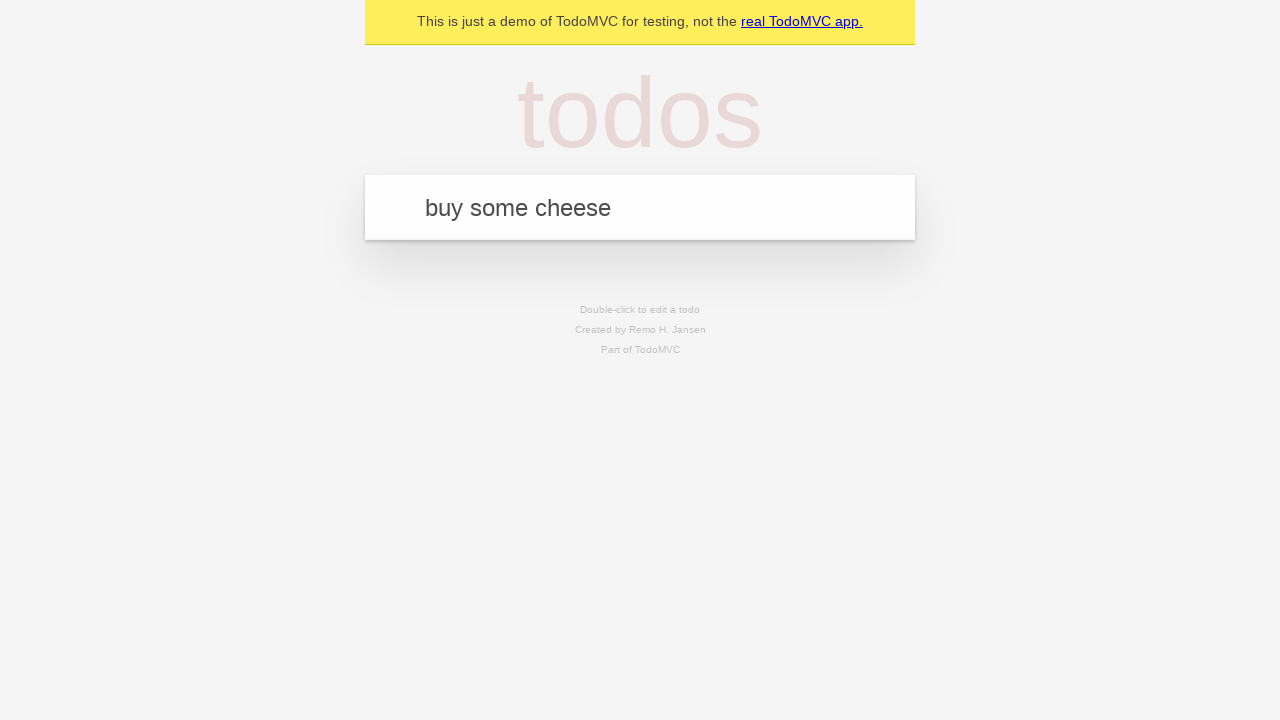

Pressed Enter to create todo item 'buy some cheese' on internal:attr=[placeholder="What needs to be done?"i]
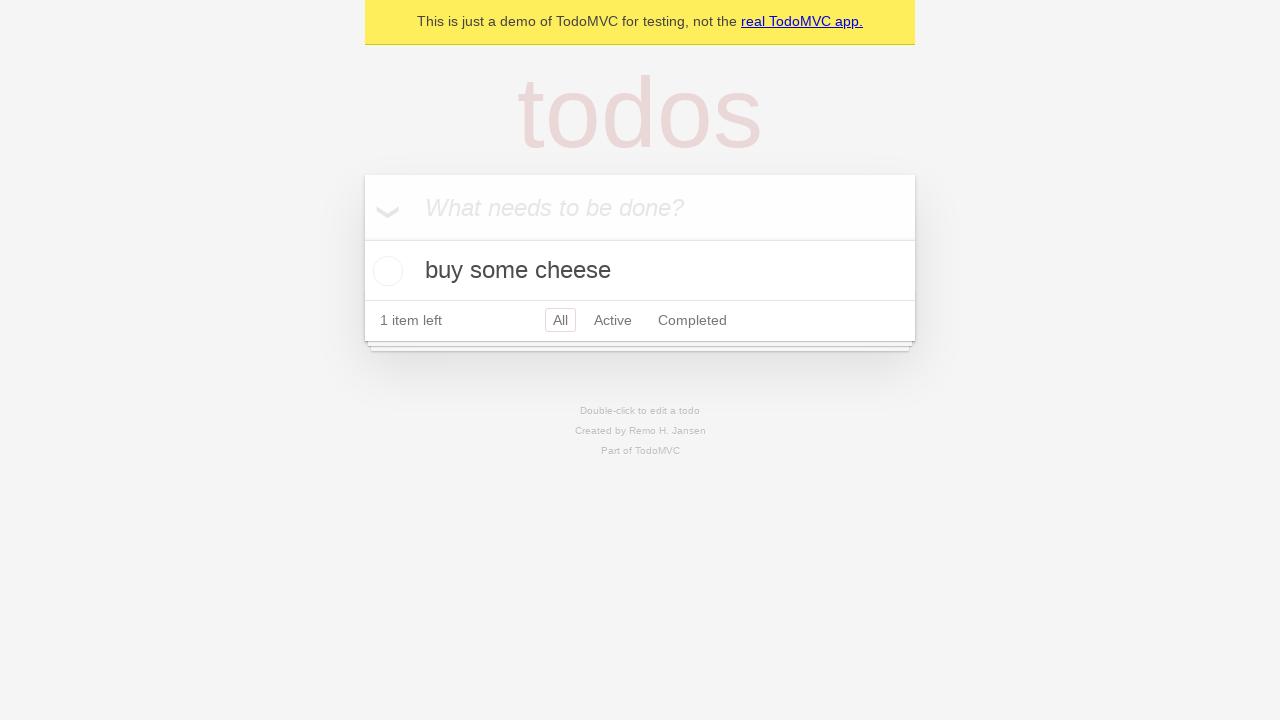

Filled new todo input with 'feed the cat' on internal:attr=[placeholder="What needs to be done?"i]
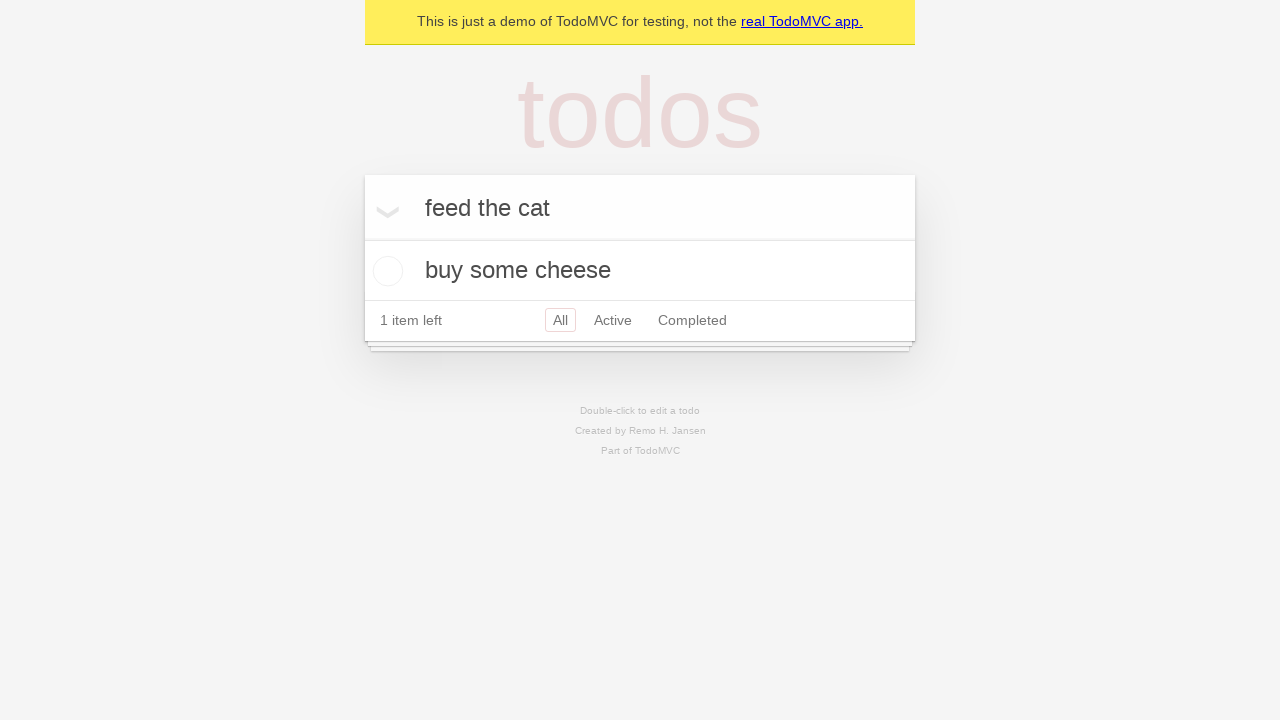

Pressed Enter to create todo item 'feed the cat' on internal:attr=[placeholder="What needs to be done?"i]
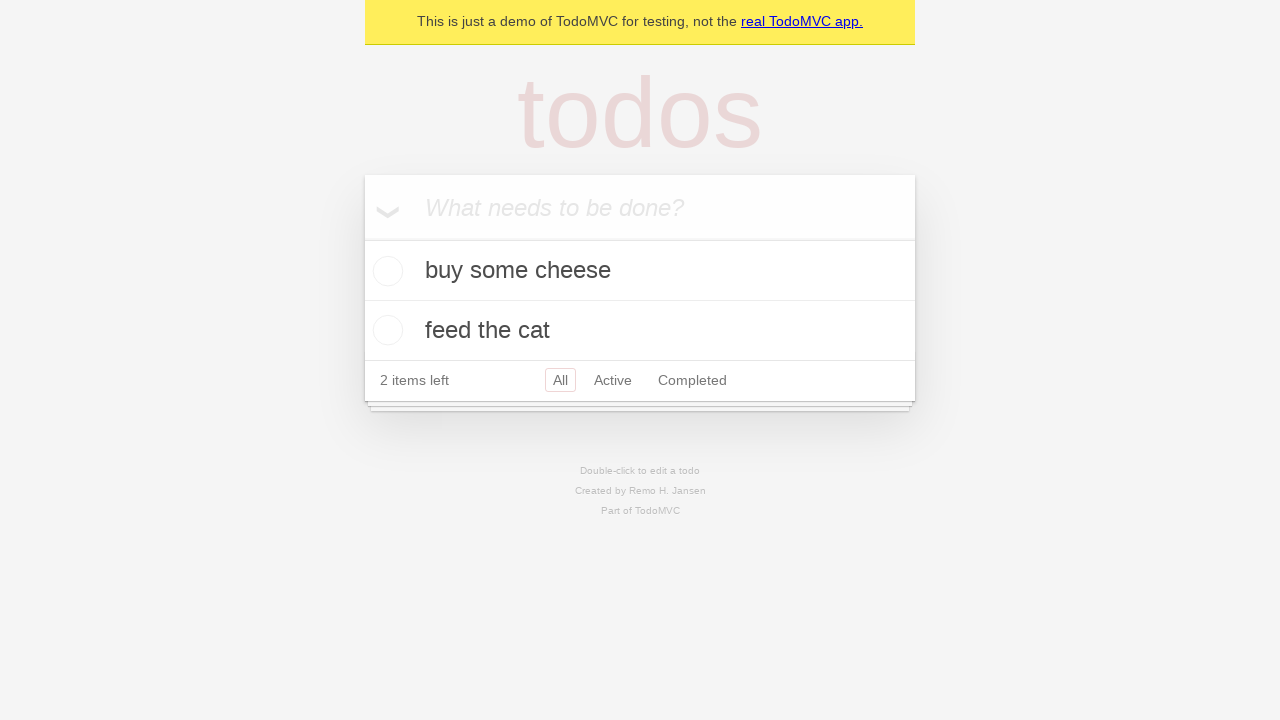

Filled new todo input with 'book a doctors appointment' on internal:attr=[placeholder="What needs to be done?"i]
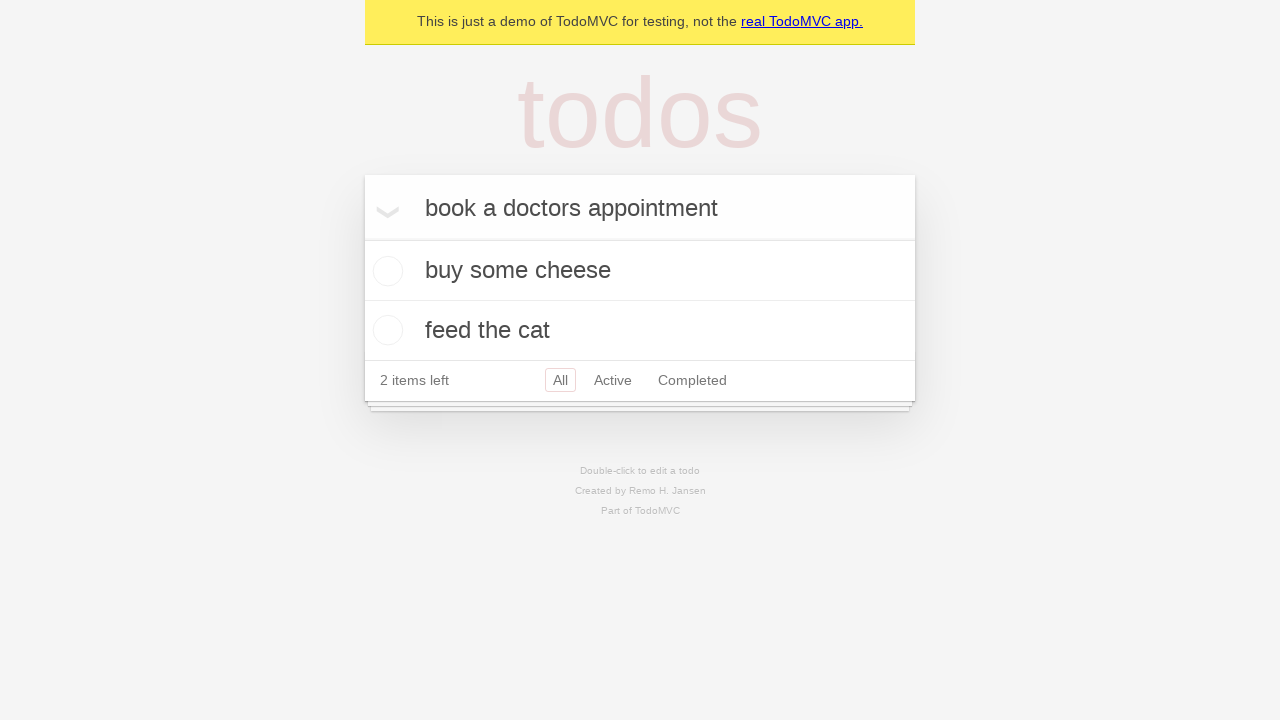

Pressed Enter to create todo item 'book a doctors appointment' on internal:attr=[placeholder="What needs to be done?"i]
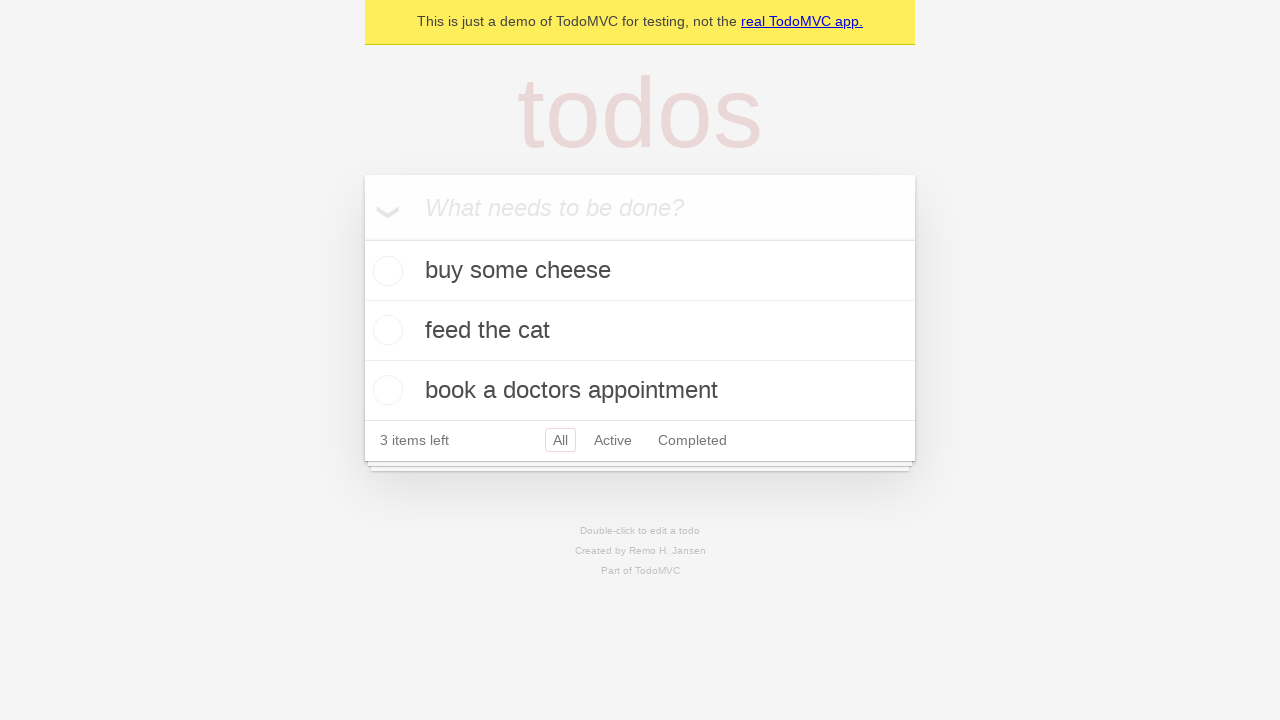

Double-clicked second todo item to enter edit mode at (640, 331) on internal:testid=[data-testid="todo-item"s] >> nth=1
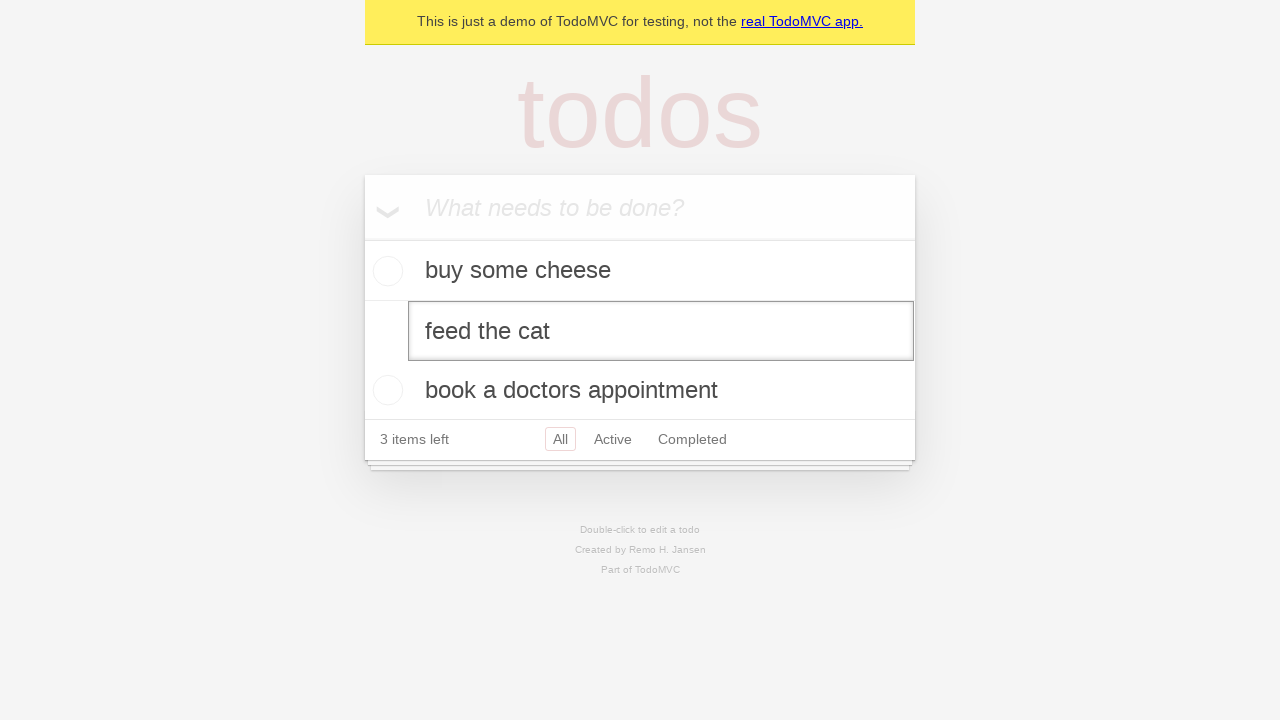

Filled edit input with 'buy some sausages' on internal:testid=[data-testid="todo-item"s] >> nth=1 >> internal:role=textbox[nam
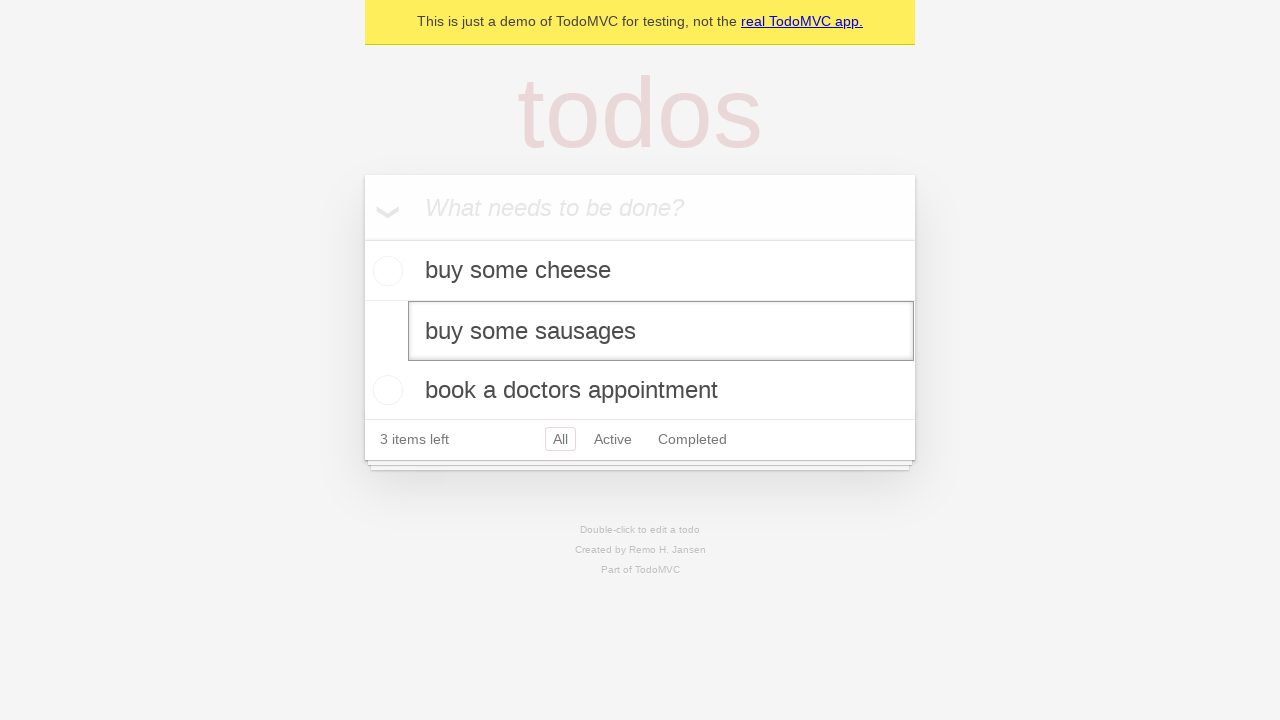

Dispatched blur event to save edit changes
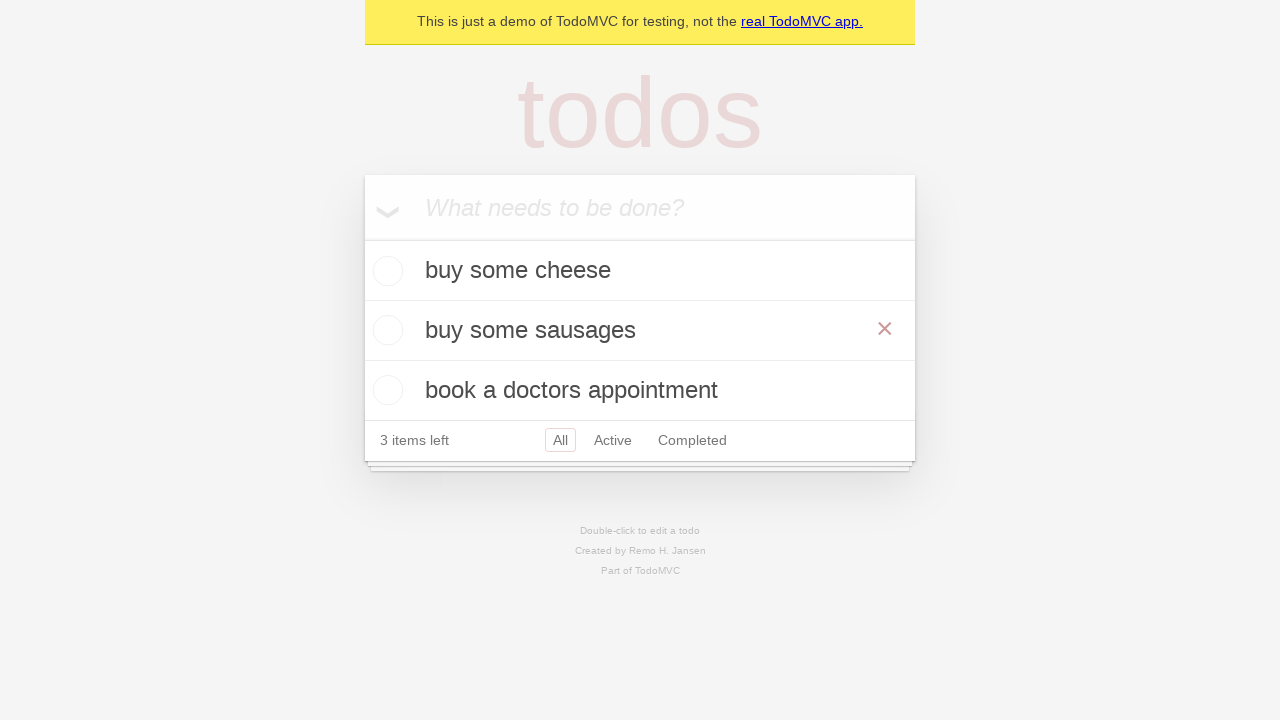

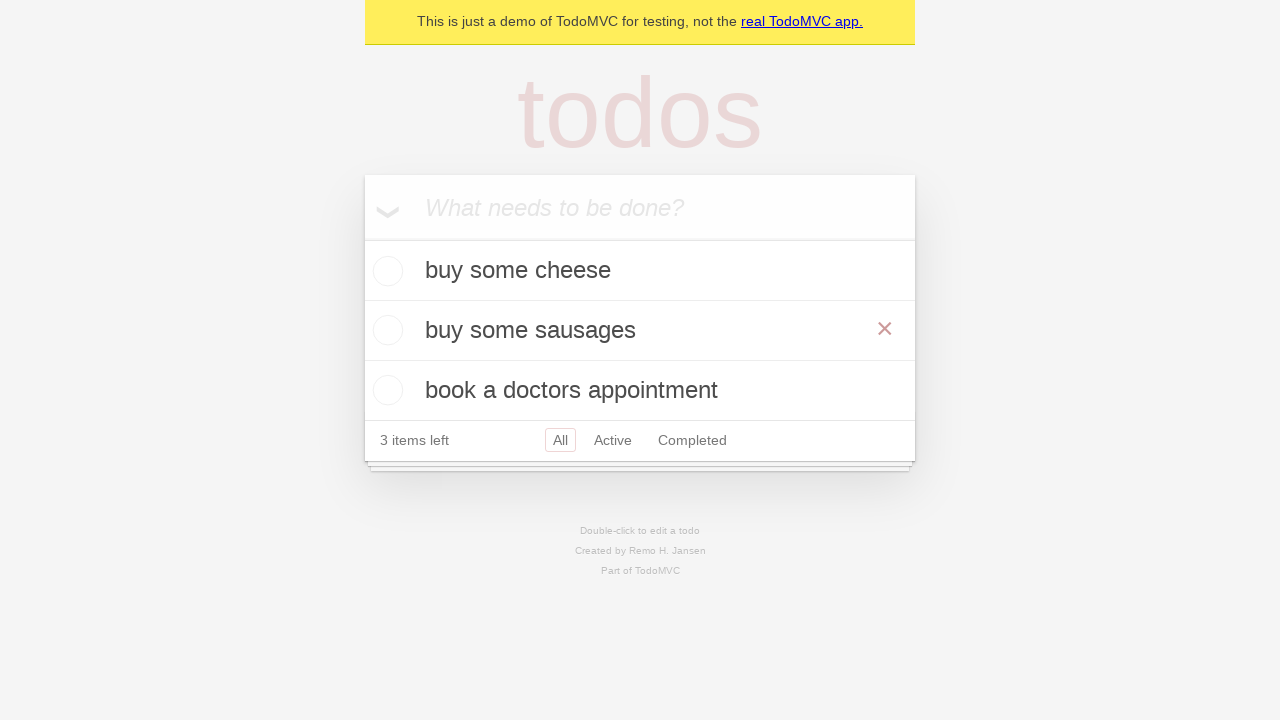